Tests XPath locator strategies using sibling and parent traversal to locate and verify button elements in the header

Starting URL: https://rahulshettyacademy.com/AutomationPractice/

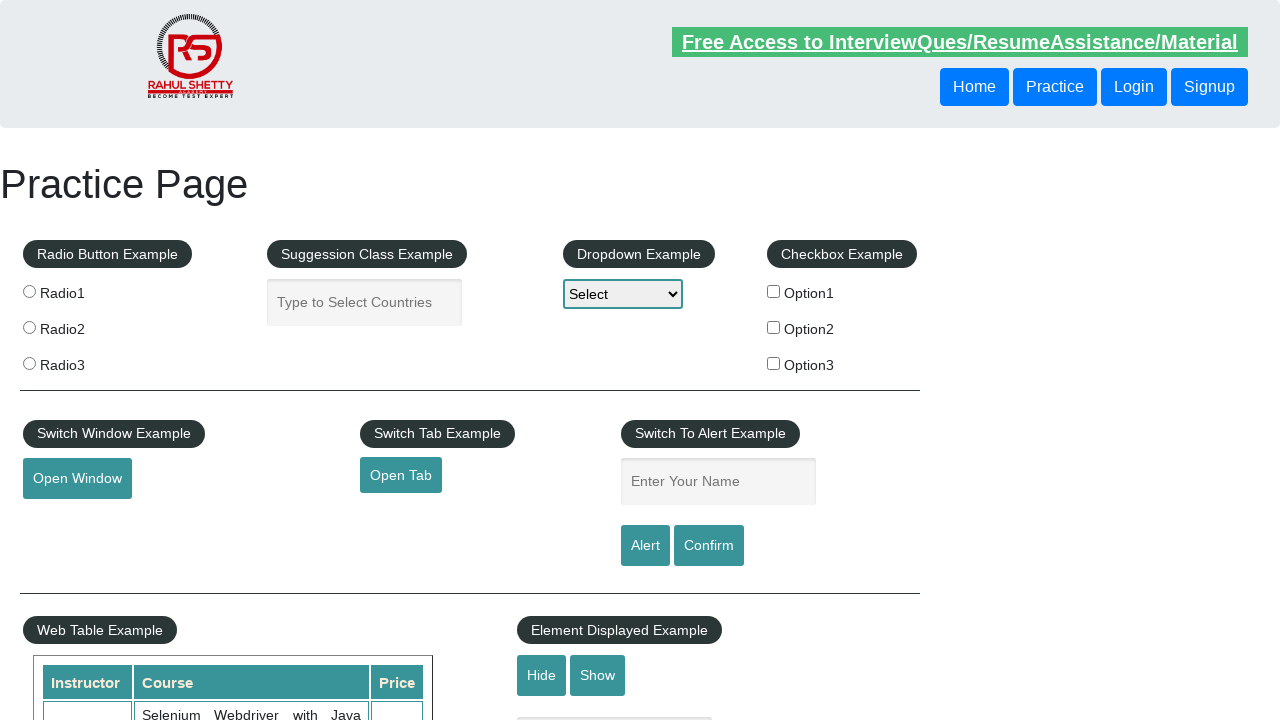

Located button using XPath following-sibling traversal
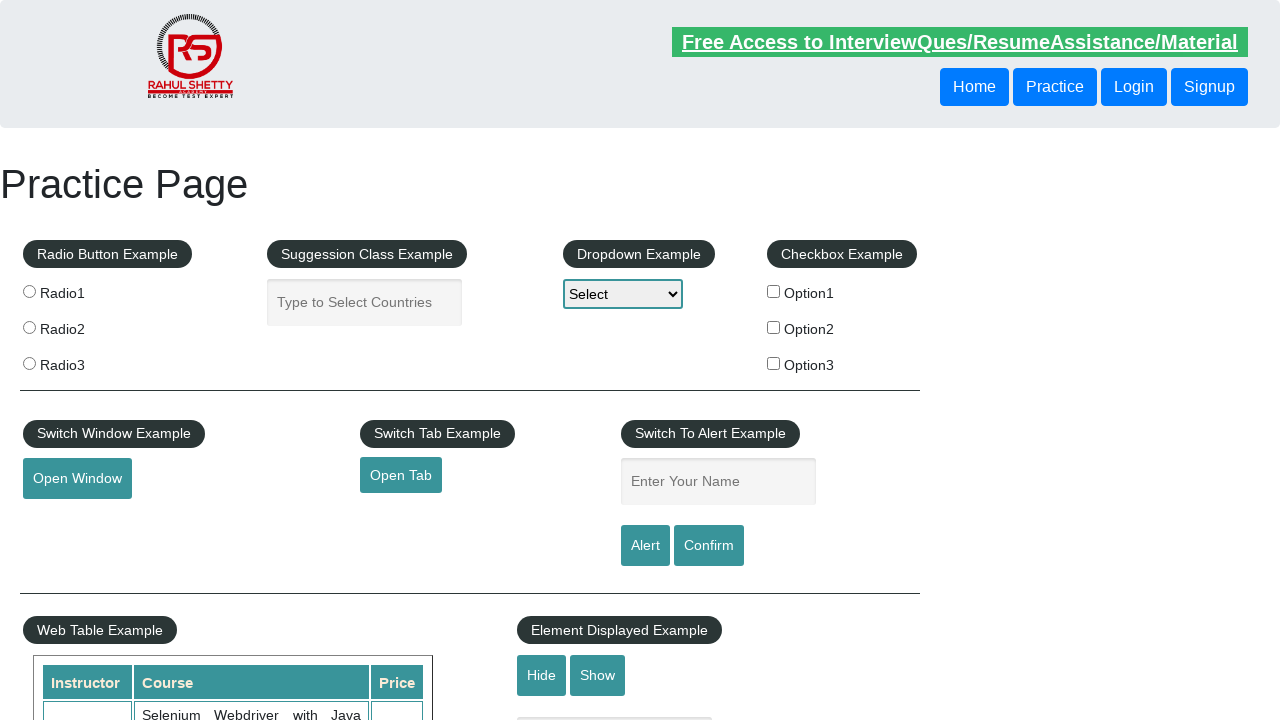

Waited for sibling button to be available
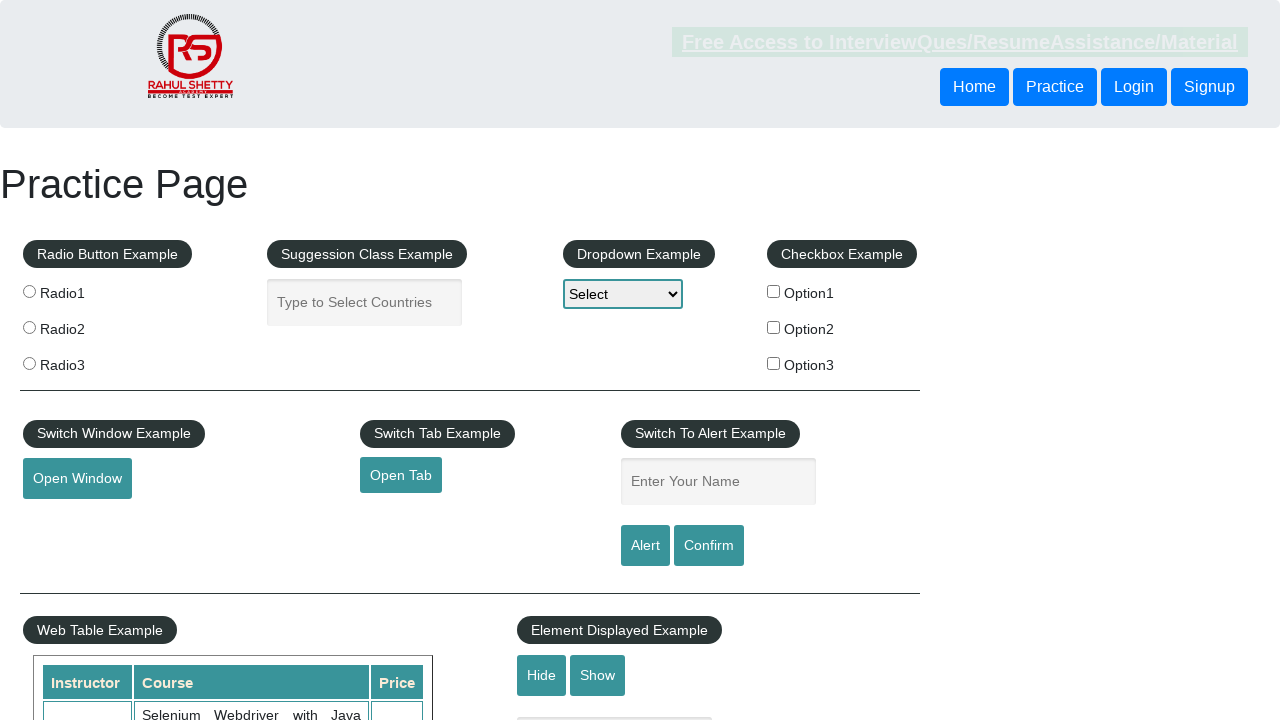

Retrieved and printed text content of sibling button
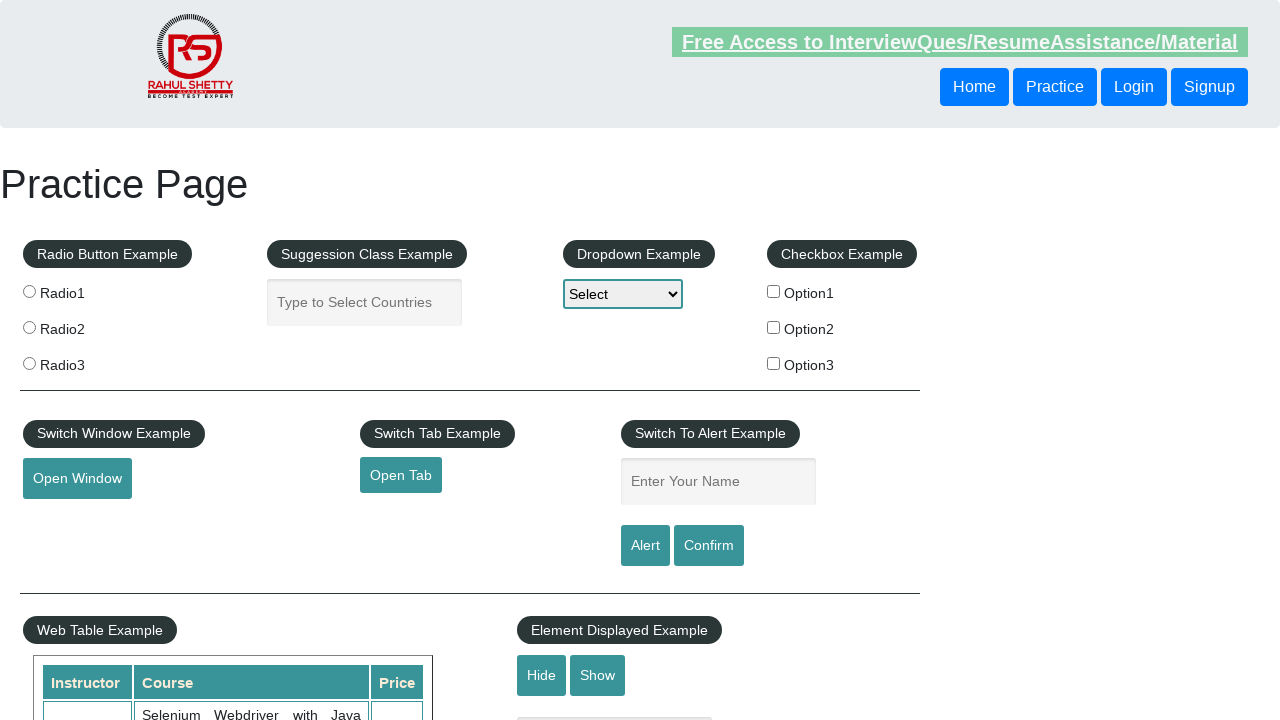

Located button using XPath parent traversal
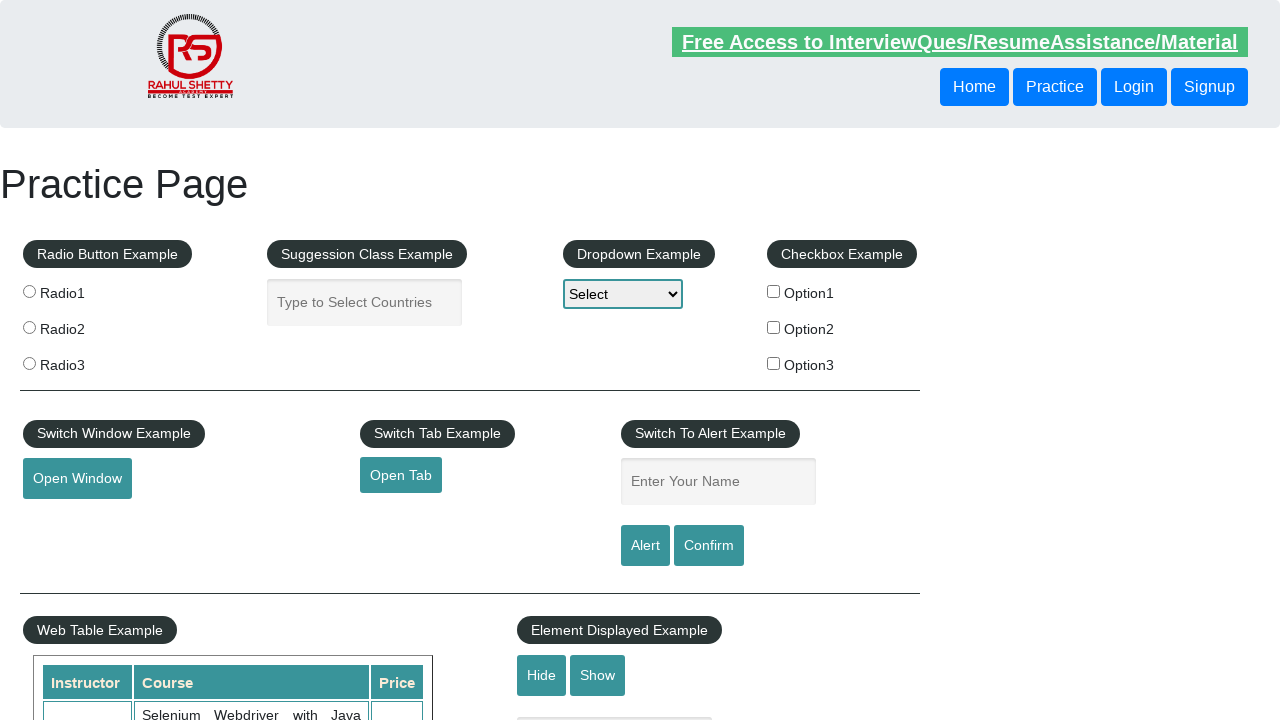

Retrieved and printed text content of parent button
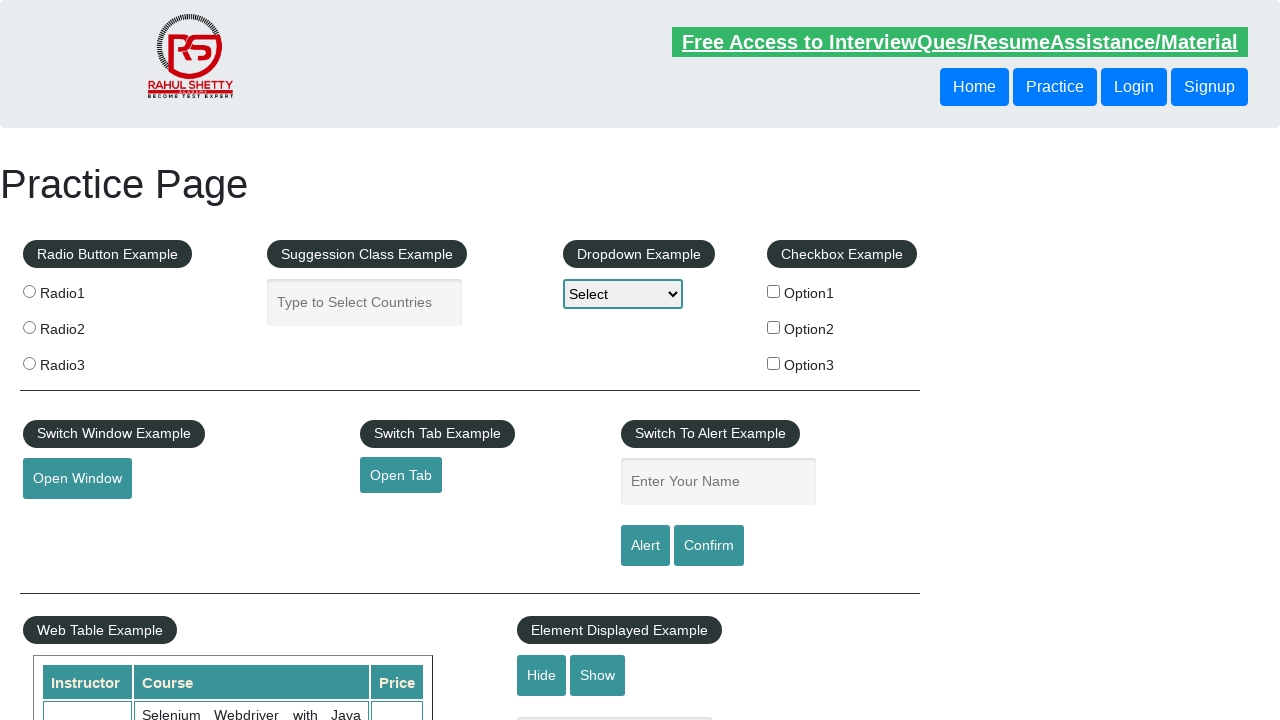

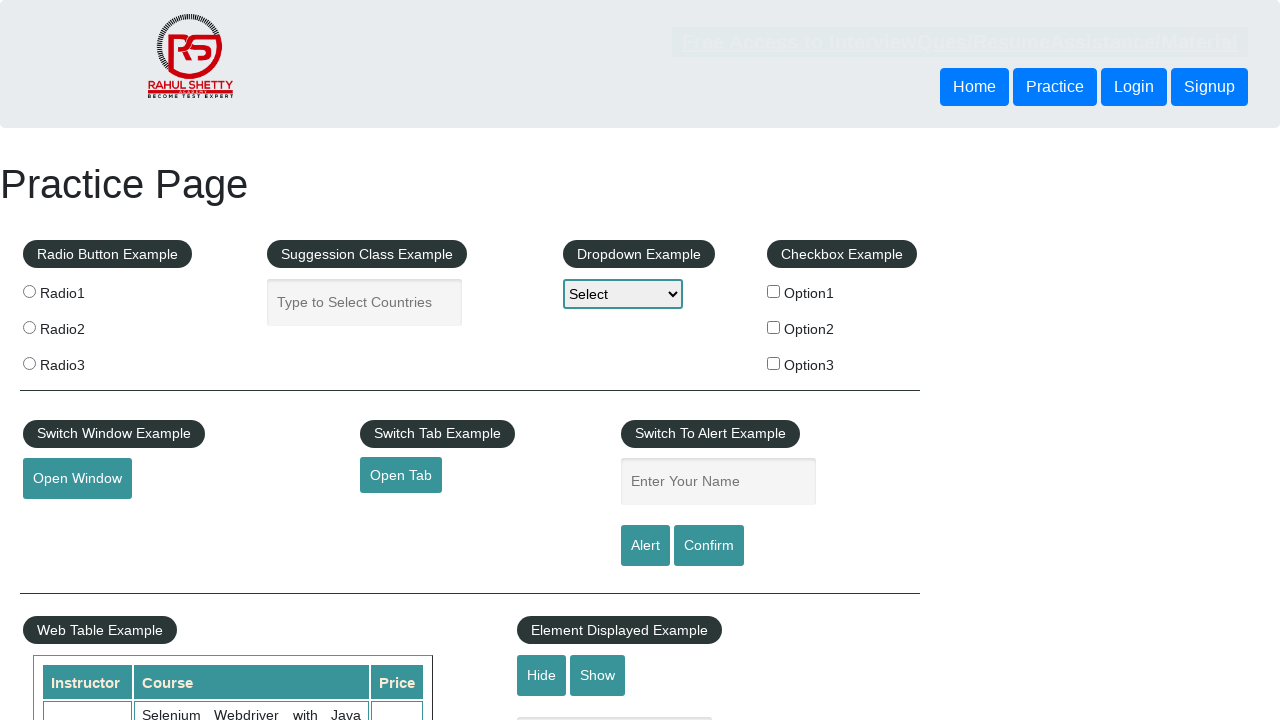